Tests iframe interaction using frame API by locating an iframe by name and filling a textbox inside it with text.

Starting URL: https://demo.automationtesting.in/Frames.html

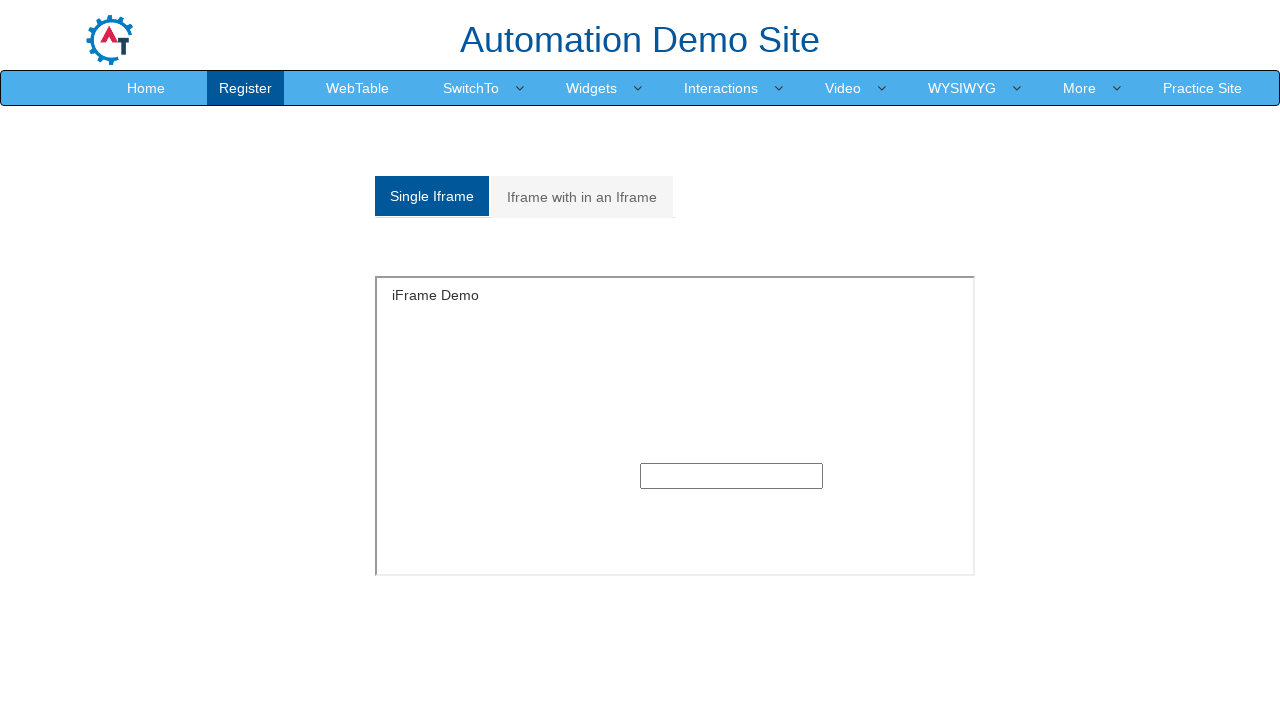

Page fully loaded with network idle
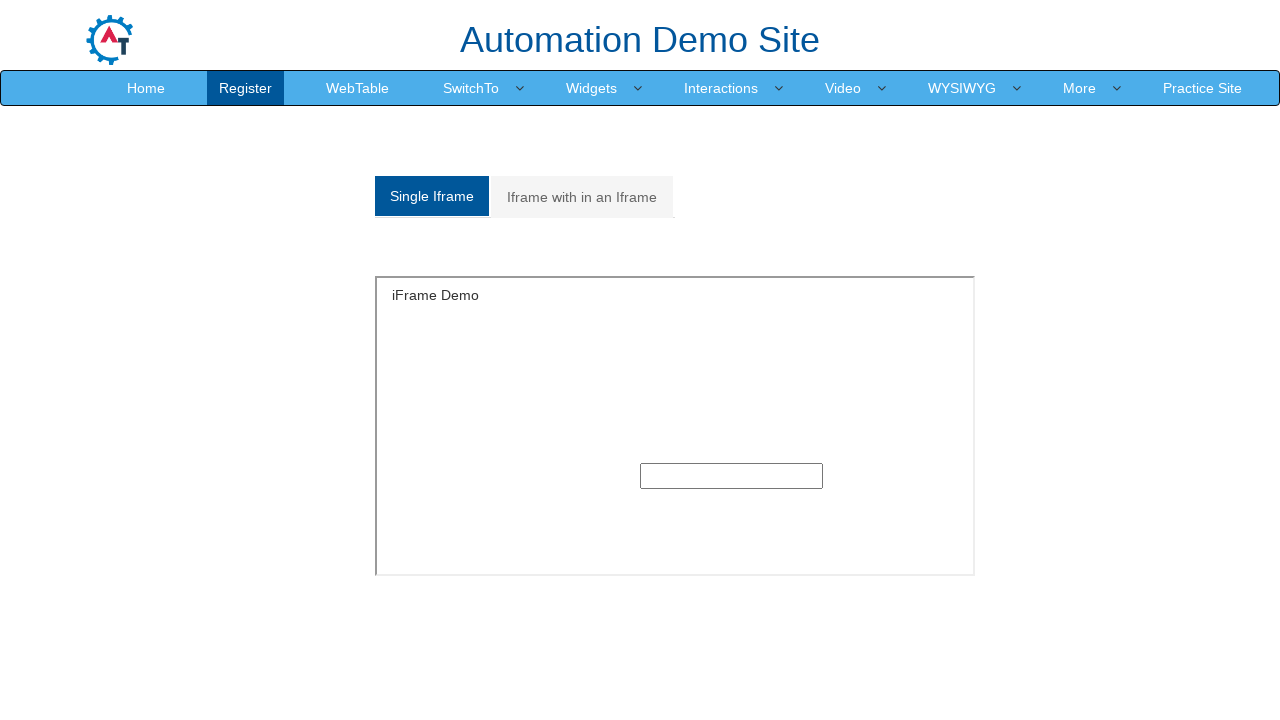

Located iframe with name 'SingleFrame'
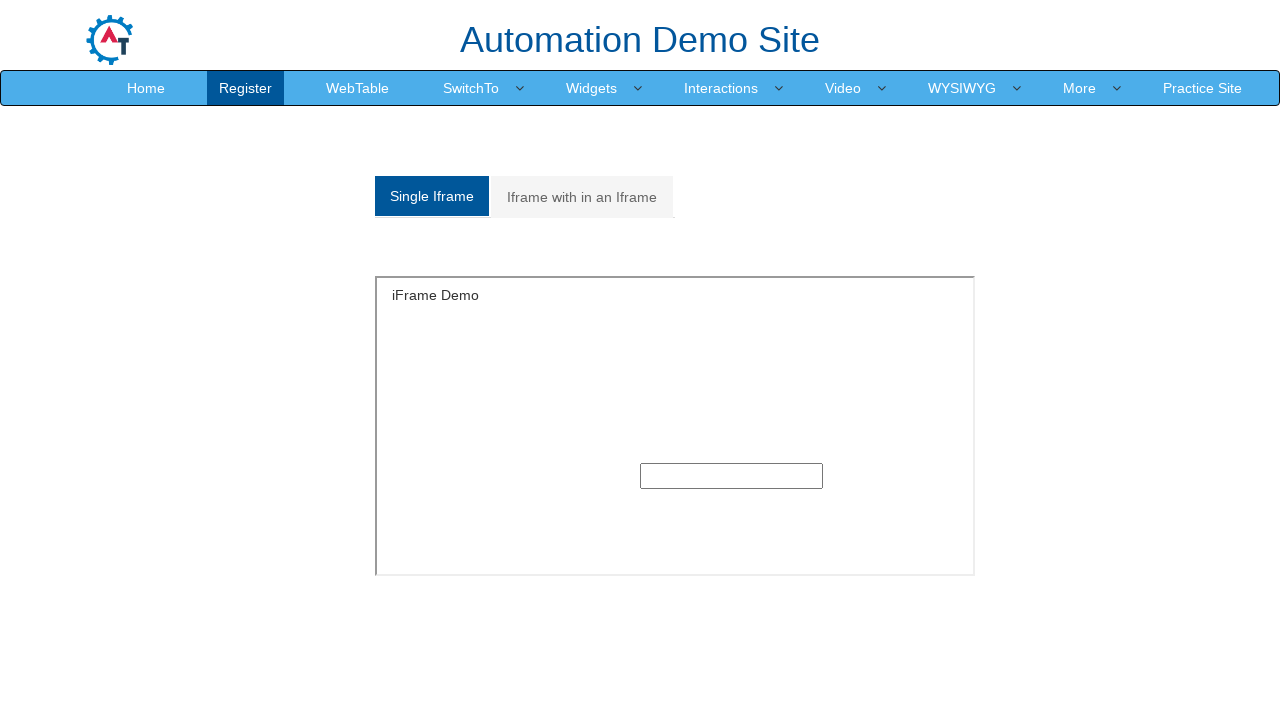

Filled textbox inside iframe with 'Hello from IFrame!' on internal:role=textbox
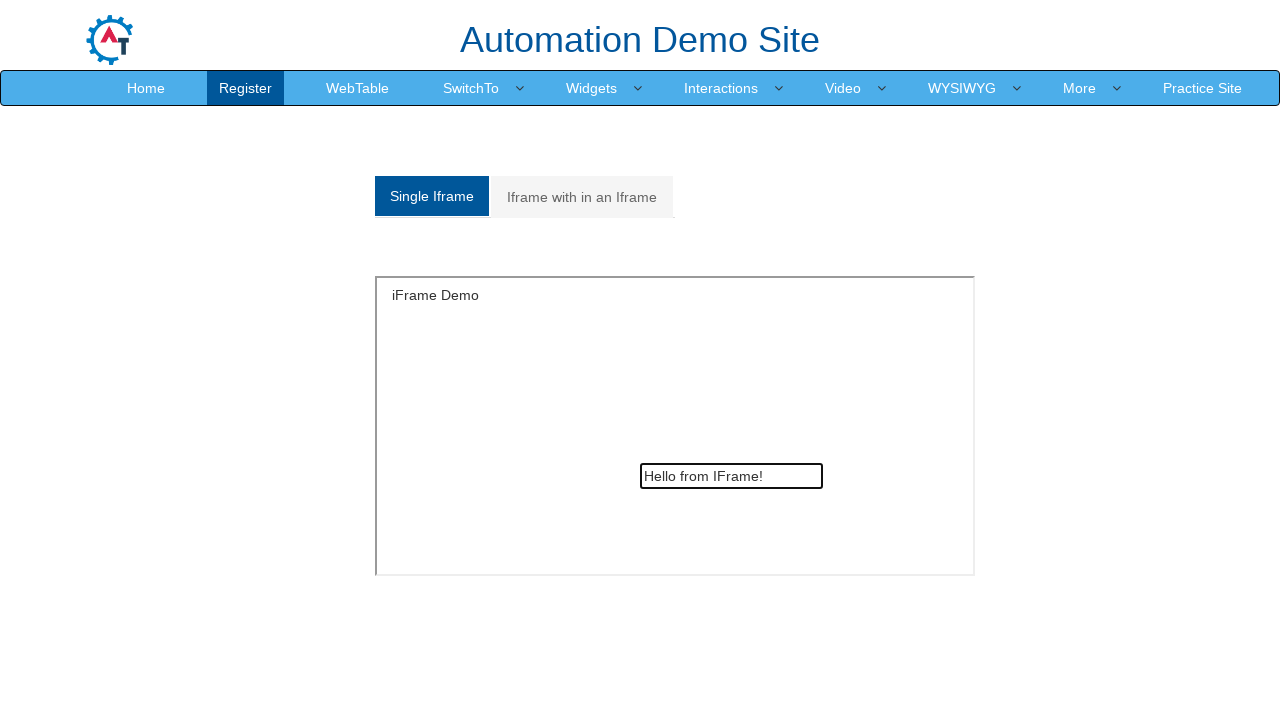

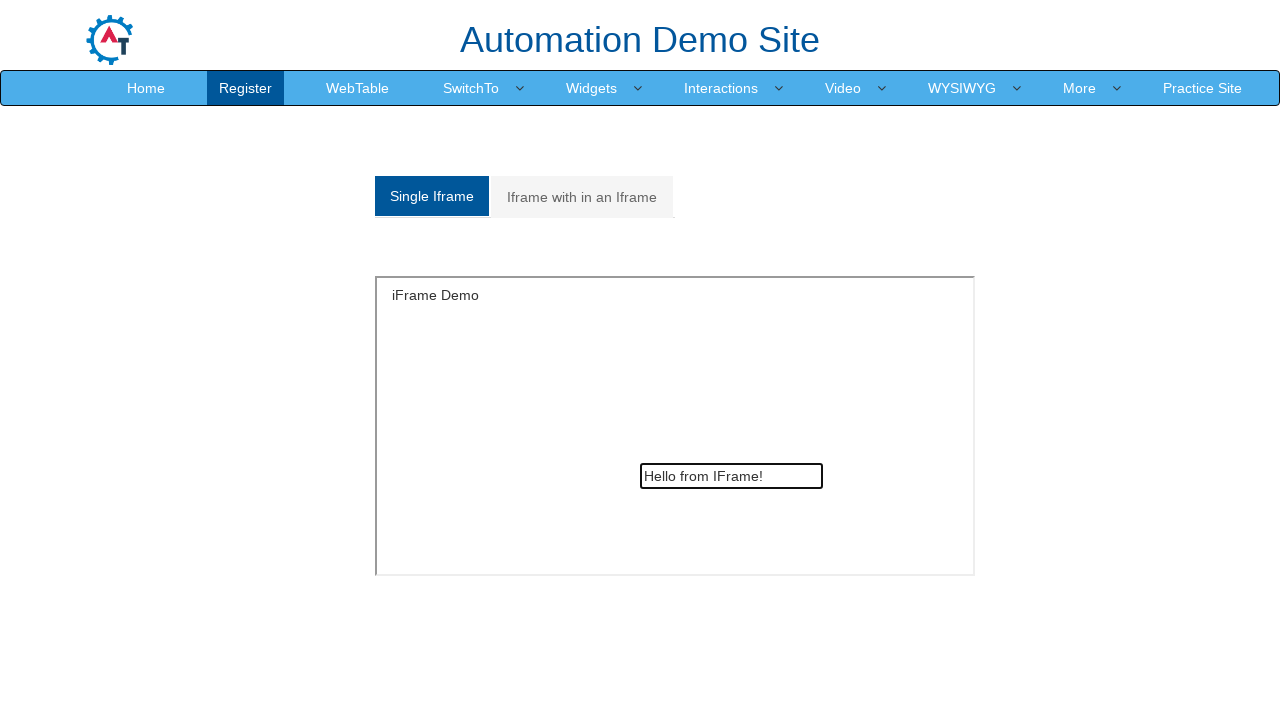